Tests interaction with Shadow DOM elements by filling a text input field with a name value

Starting URL: http://watir.com/examples/shadow_dom.html

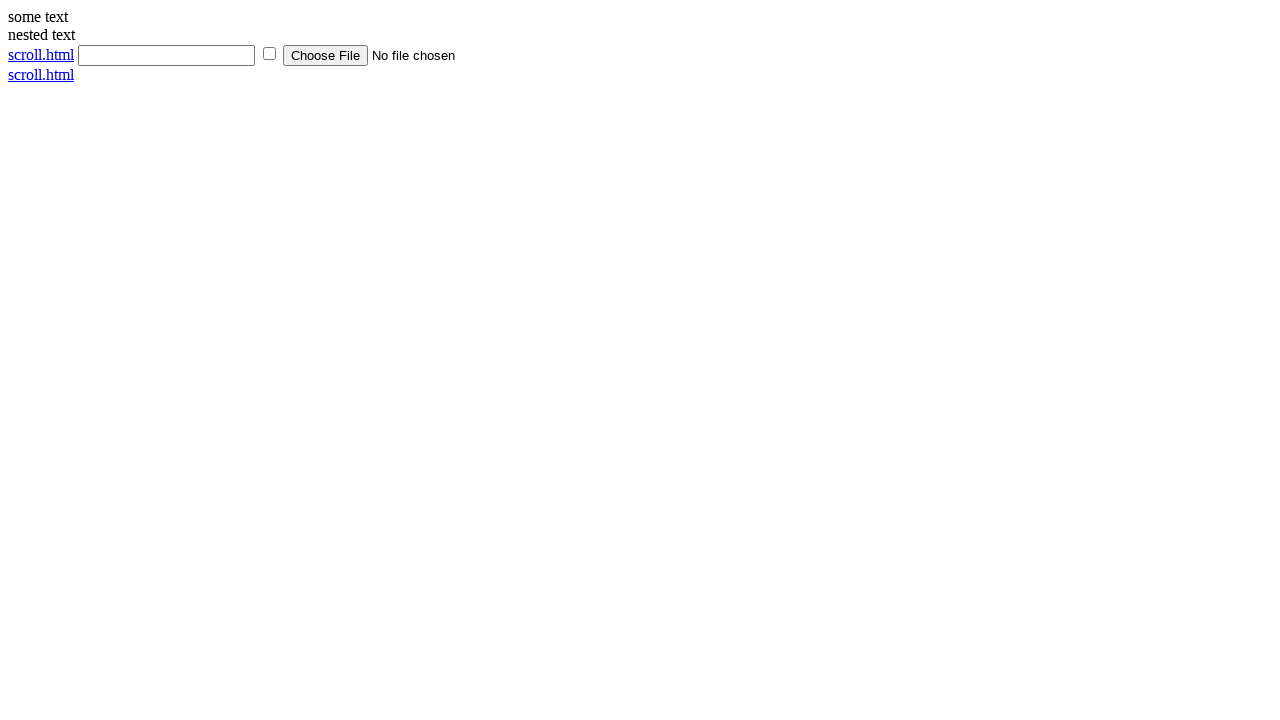

Navigated to Shadow DOM example page
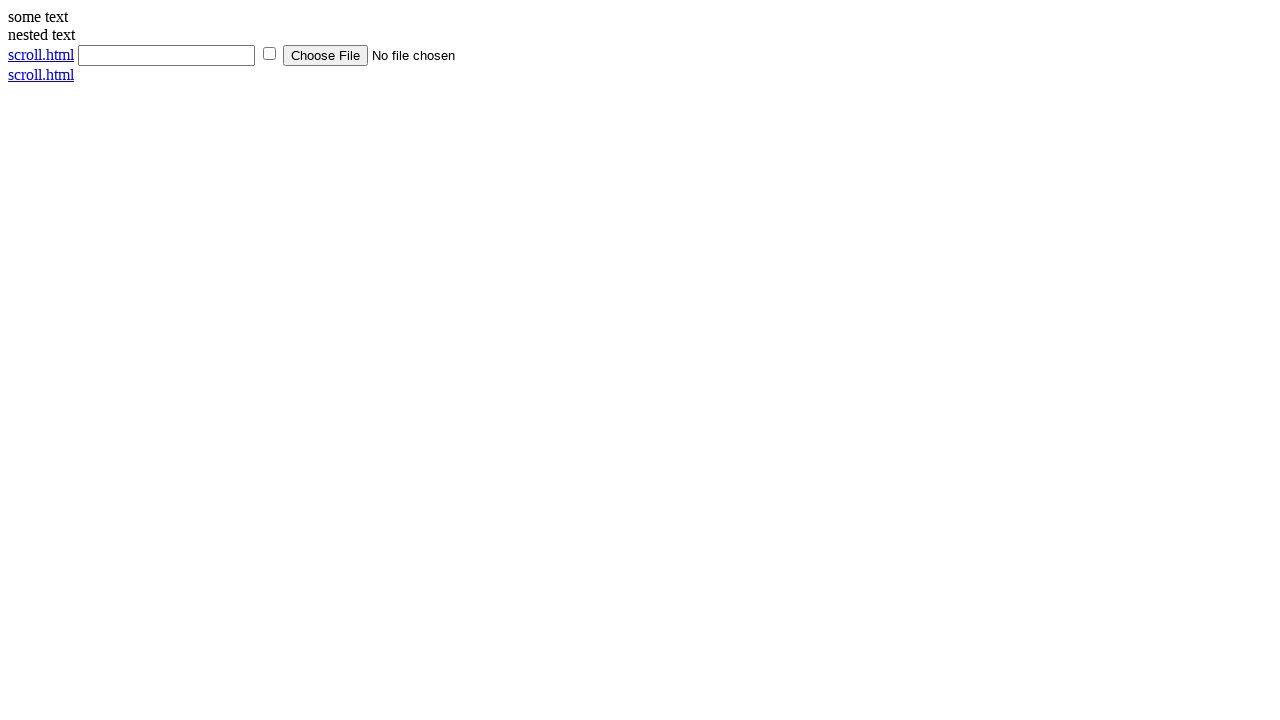

Filled Shadow DOM text input field with 'Raju' on input[type="text"]
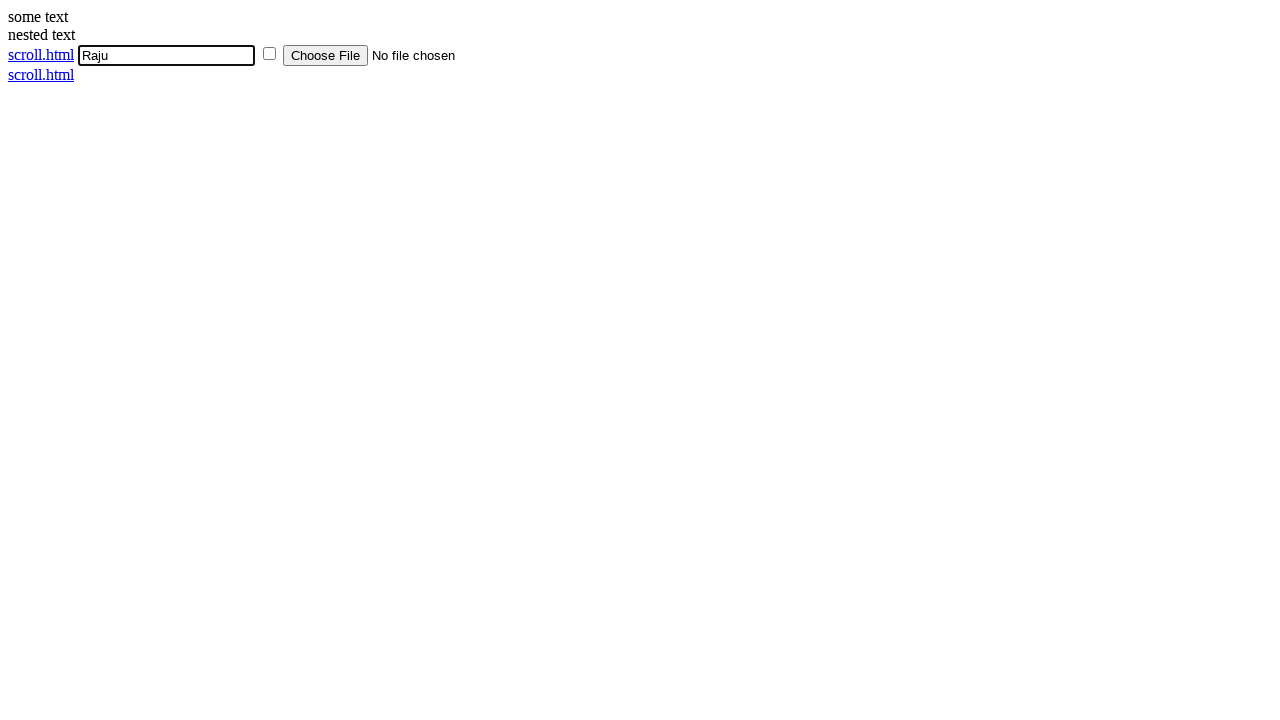

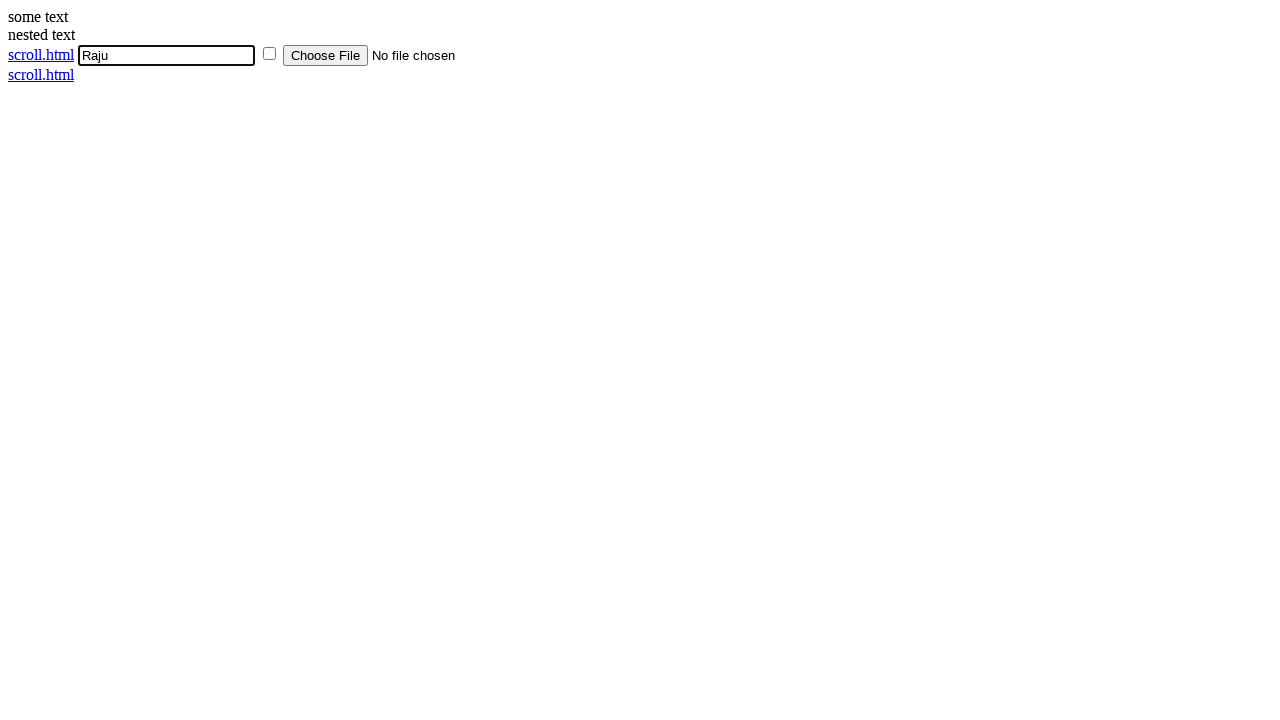